Tests registration form by filling in first name, last name, and email fields, then submitting the form and verifying success message

Starting URL: http://suninjuly.github.io/registration1.html

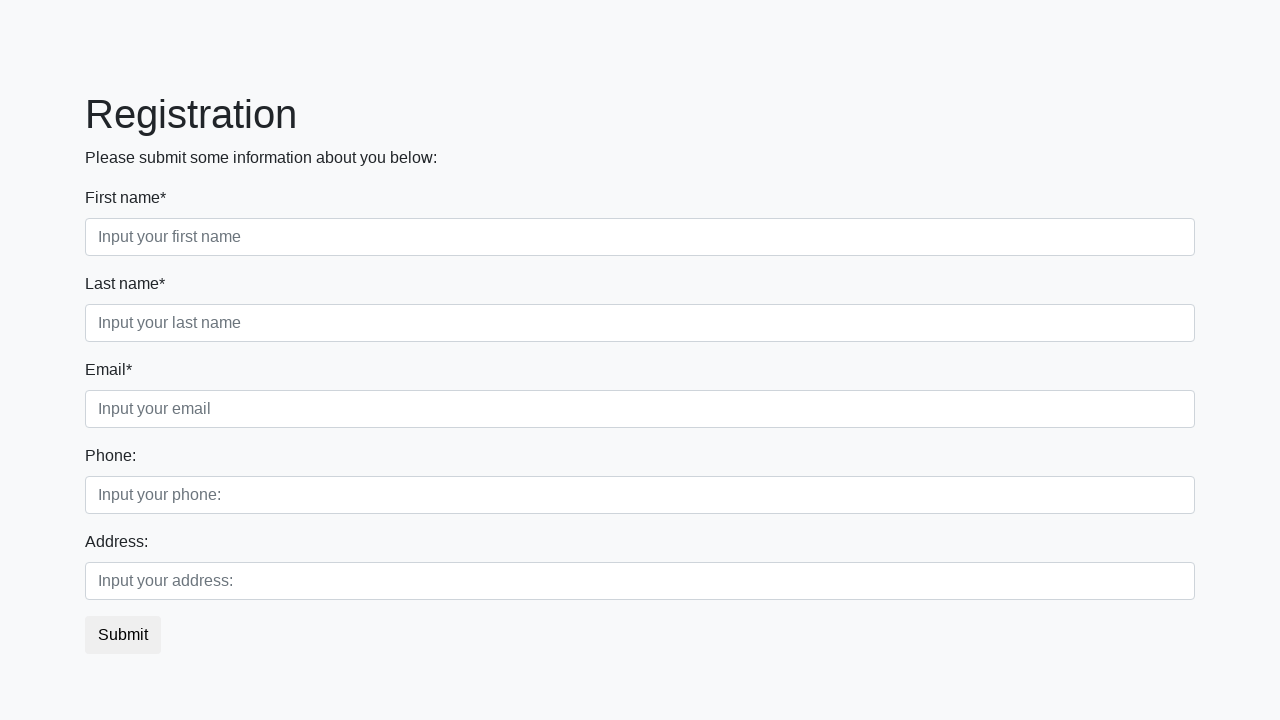

Filled first name field with 'Ivan' on .first_block .first_class input
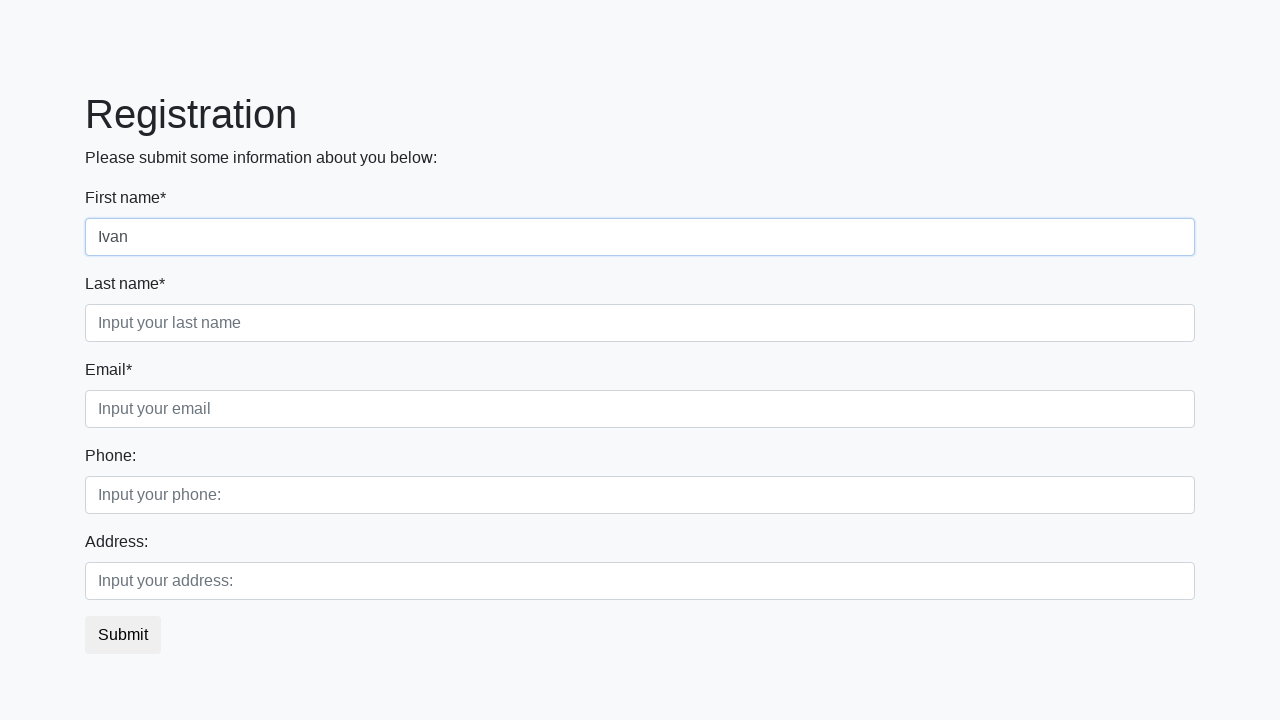

Filled last name field with 'Petrov' on .first_block .second_class input
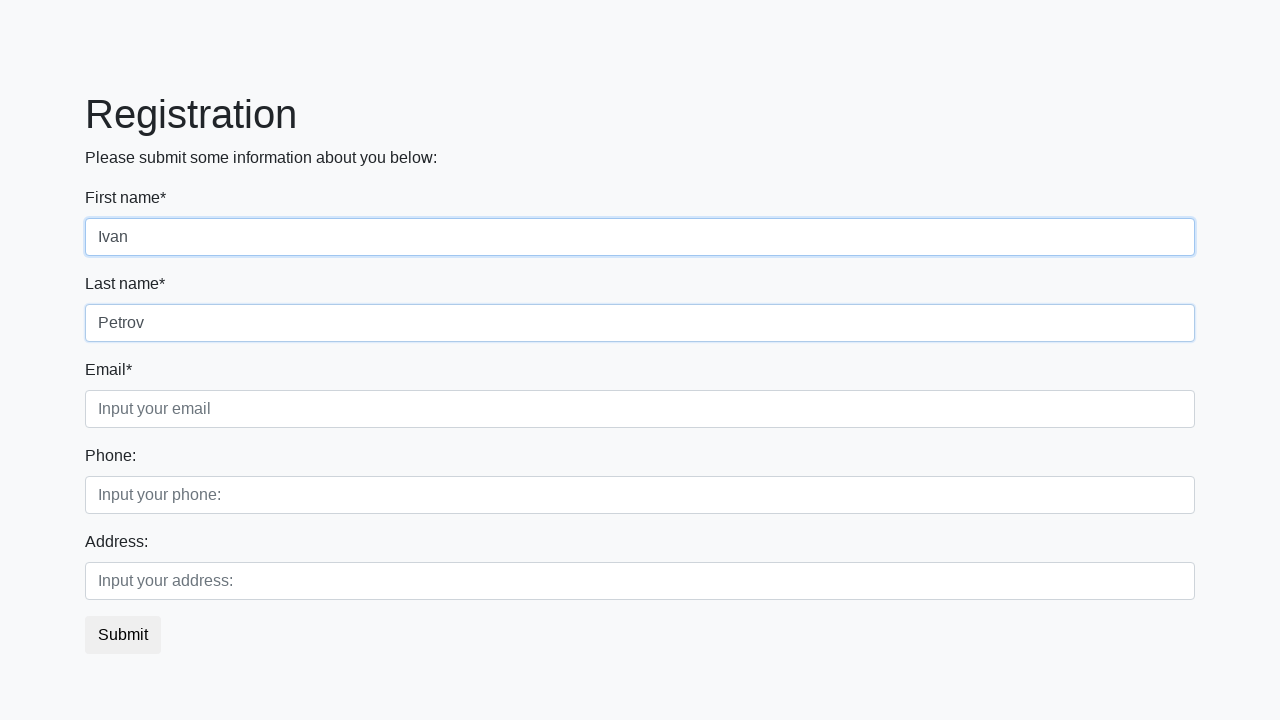

Filled email field with 'abc@gmail.com' on .first_block .third_class input
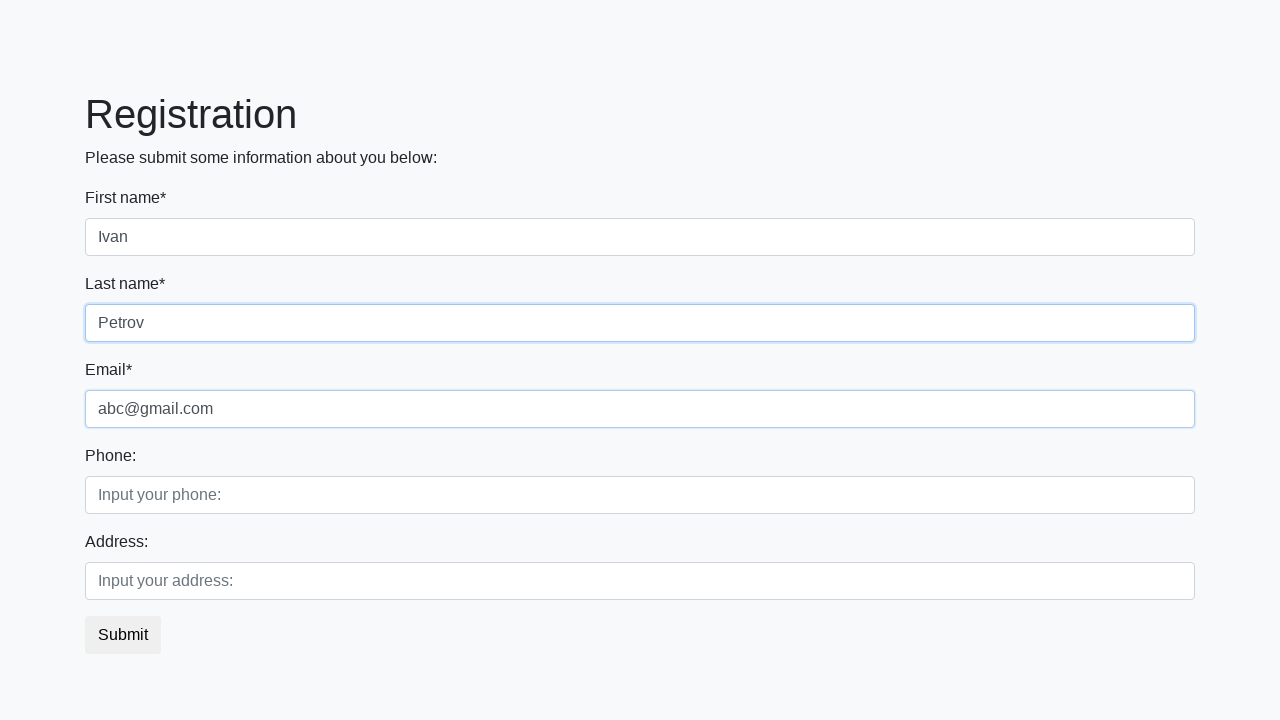

Clicked submit button to register at (123, 635) on button.btn
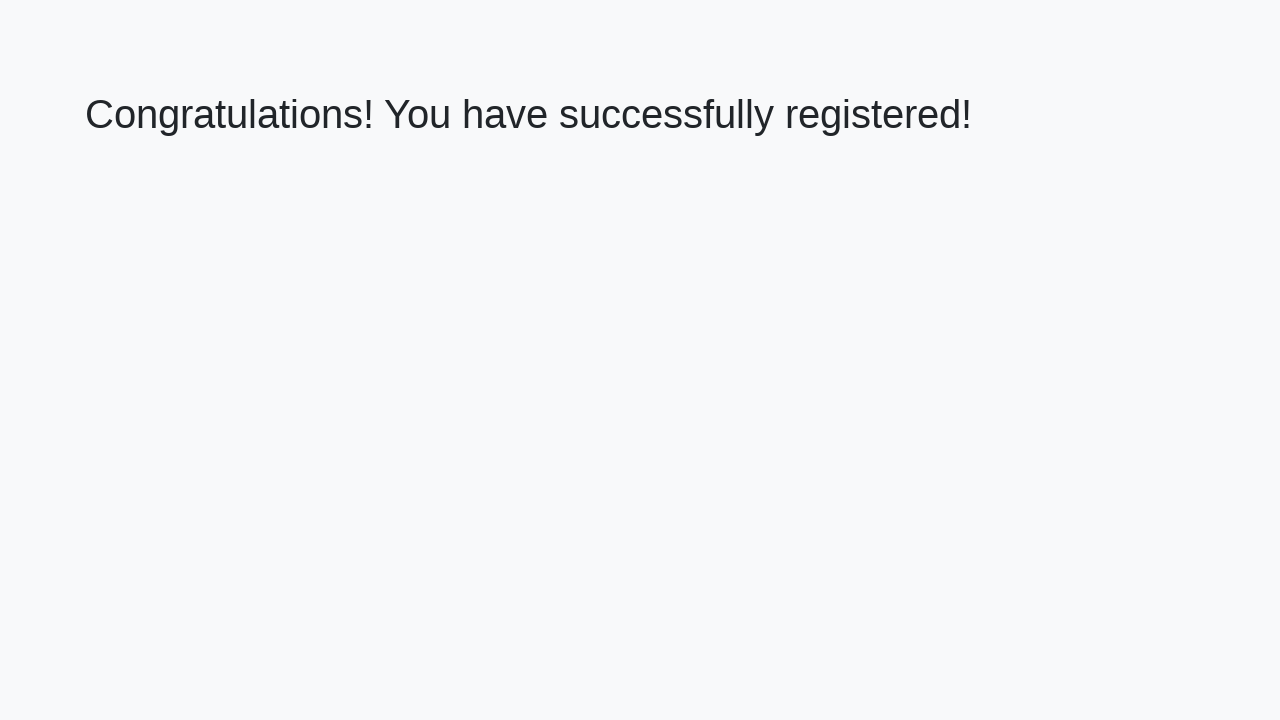

Success page loaded with h1 element
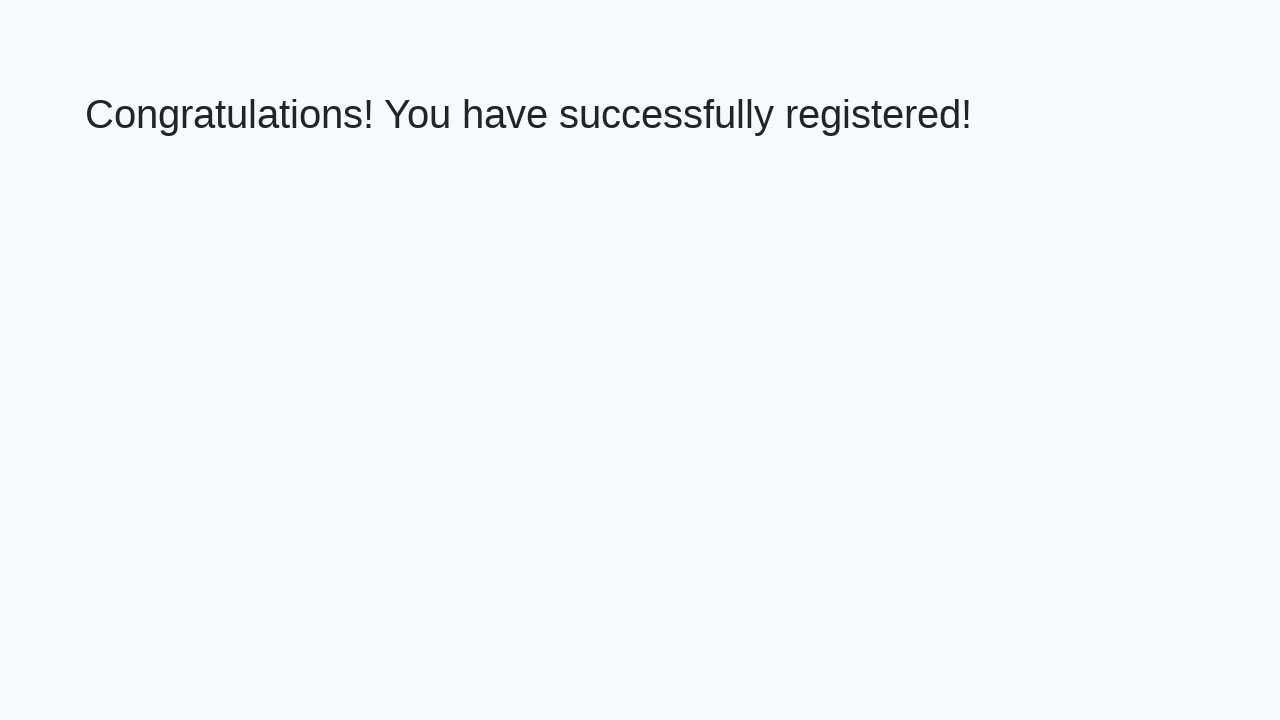

Retrieved success message text
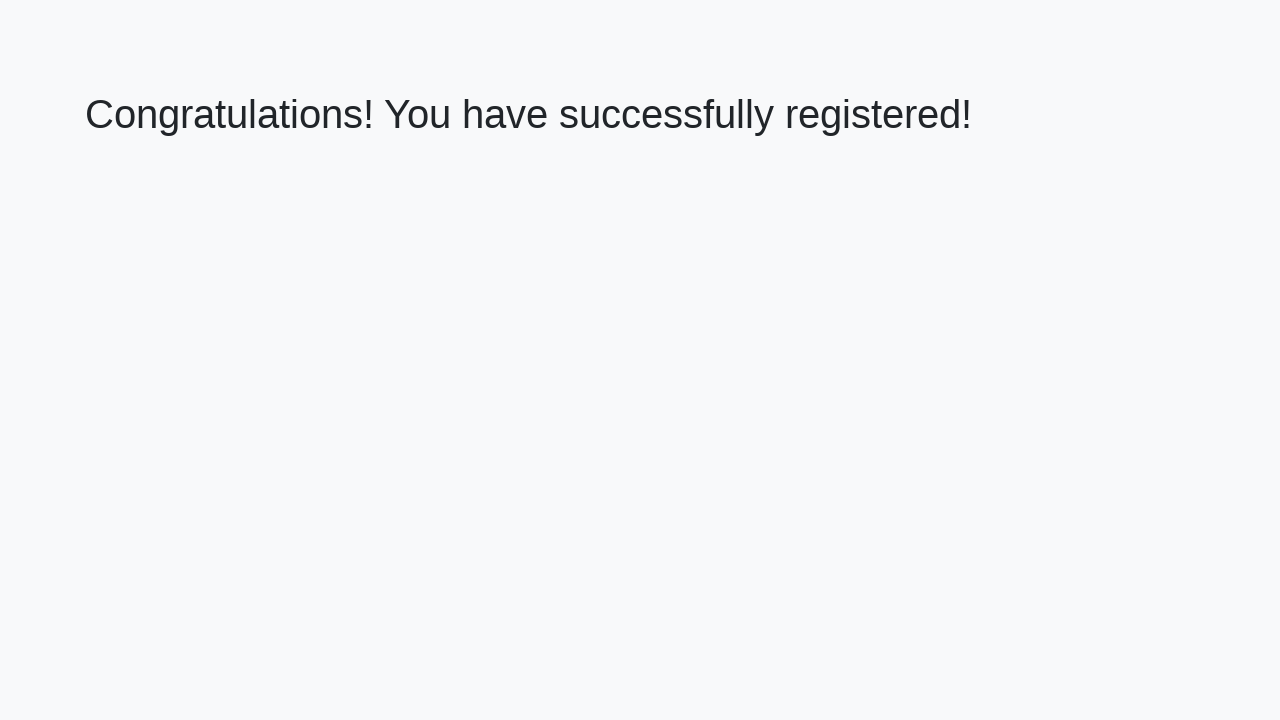

Verified success message: 'Congratulations! You have successfully registered!'
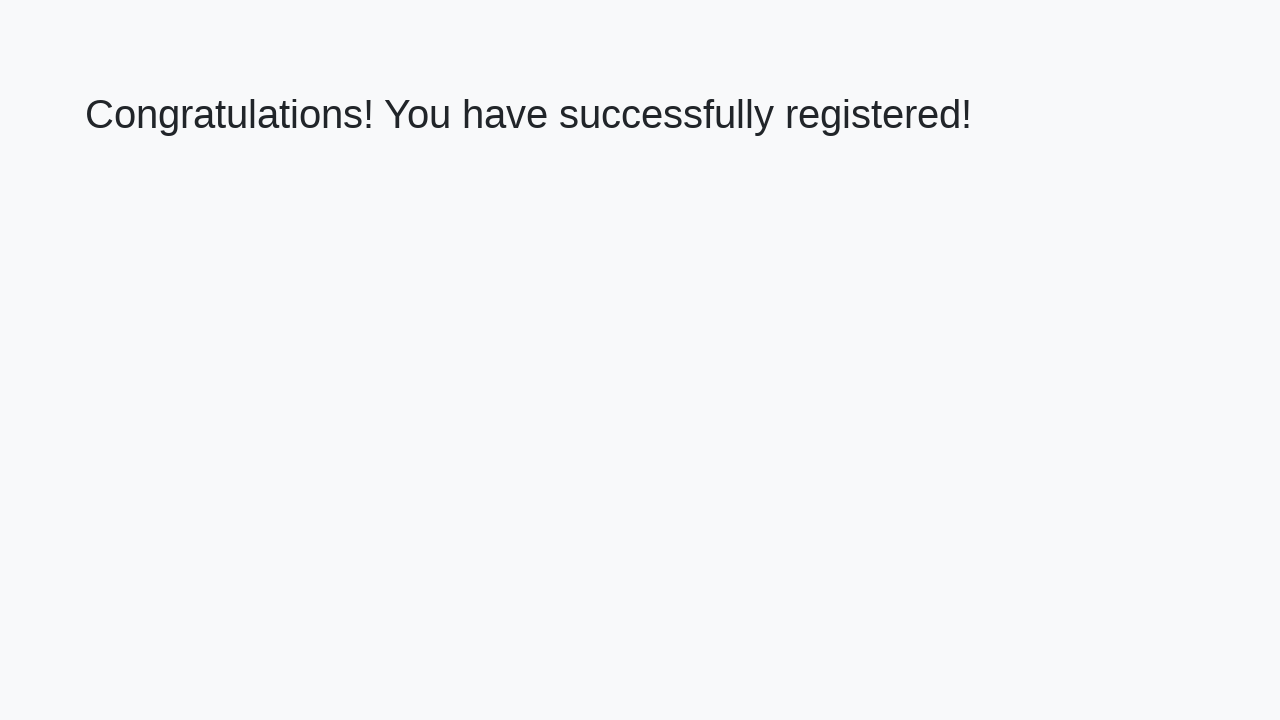

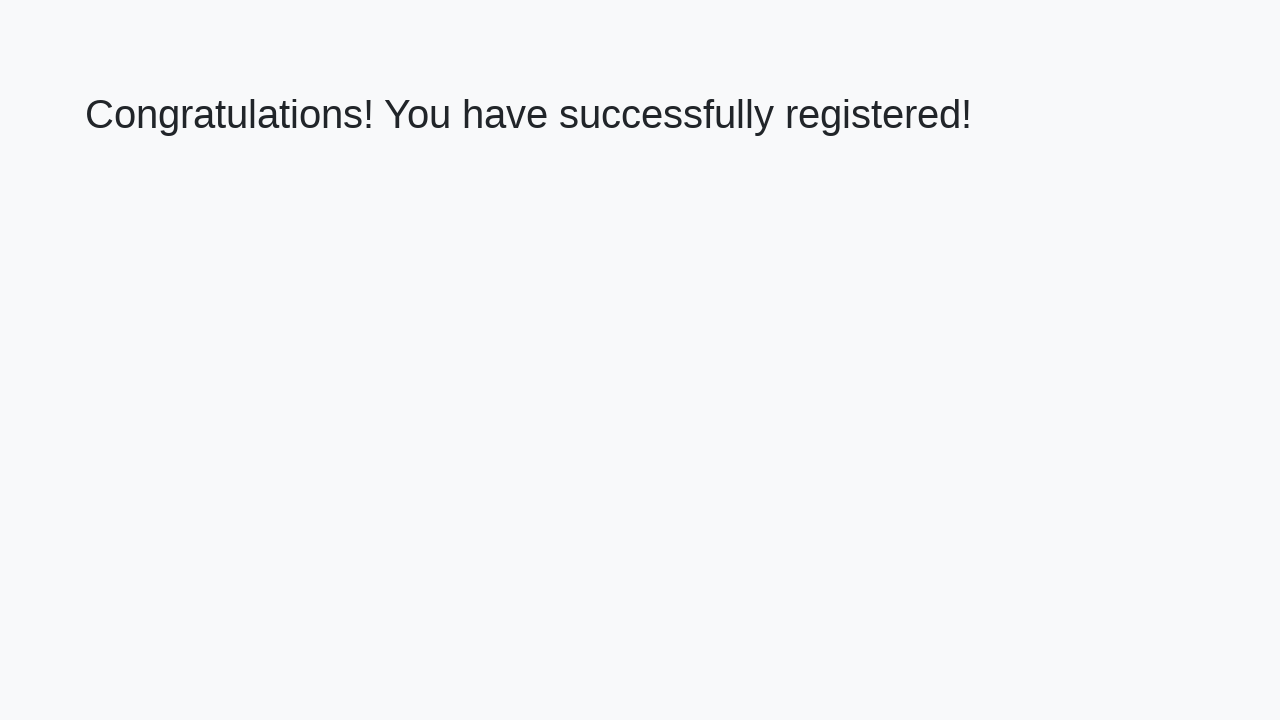